Tests scrolling functionality by scrolling down to a specific element using Actions moveToElement, then scrolling back up using PAGE_UP keys

Starting URL: https://practice.cydeo.com/

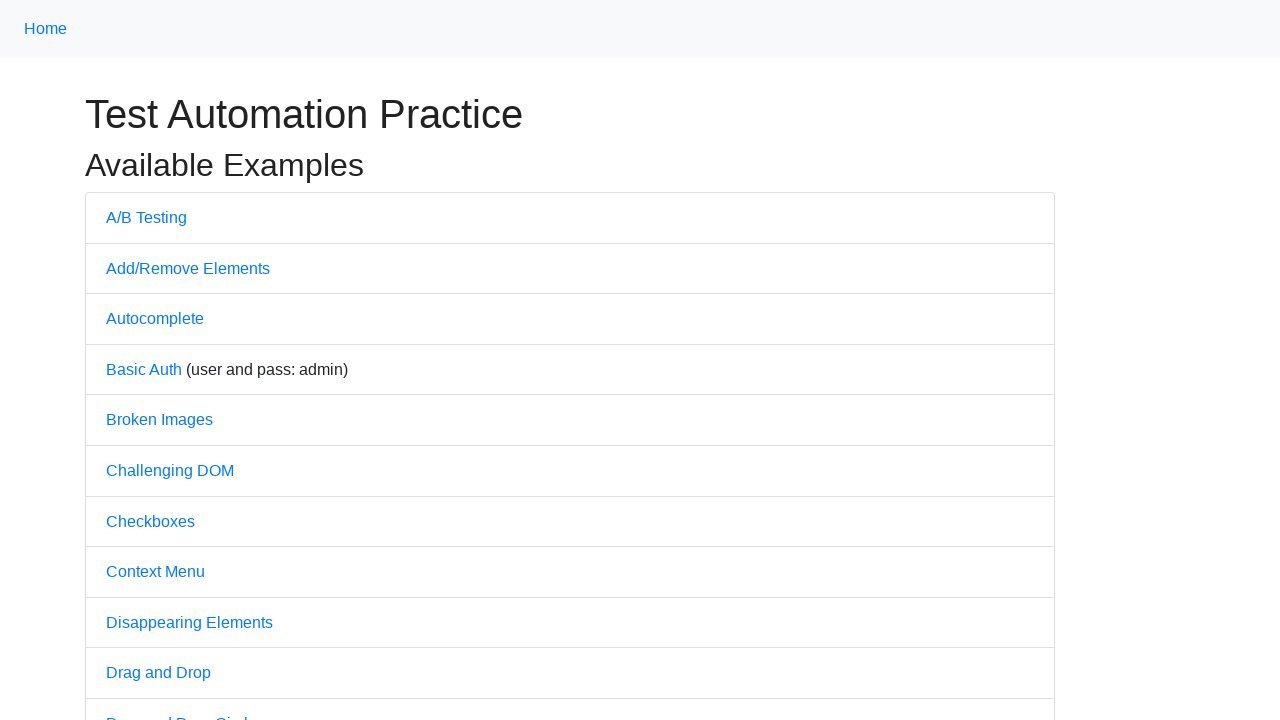

Scrolled down to CYDEO link at bottom of page
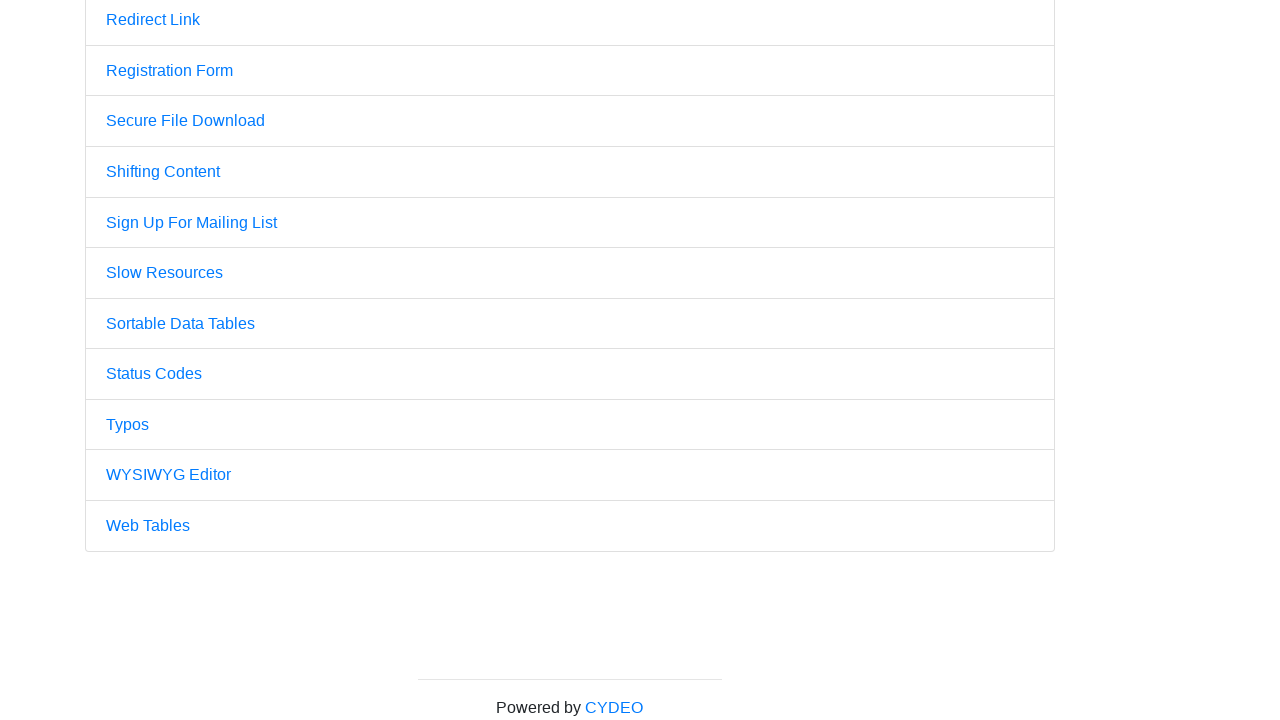

Waited 3 seconds to observe scroll effect
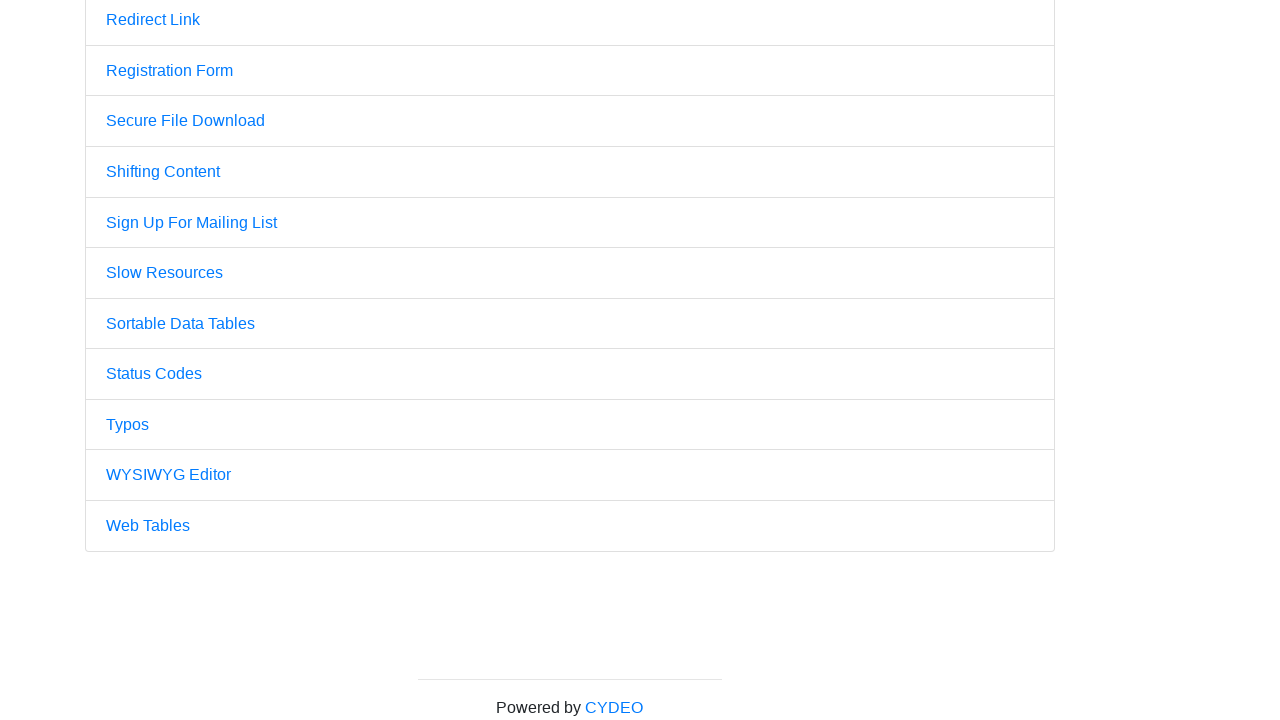

Pressed PAGE_UP key once
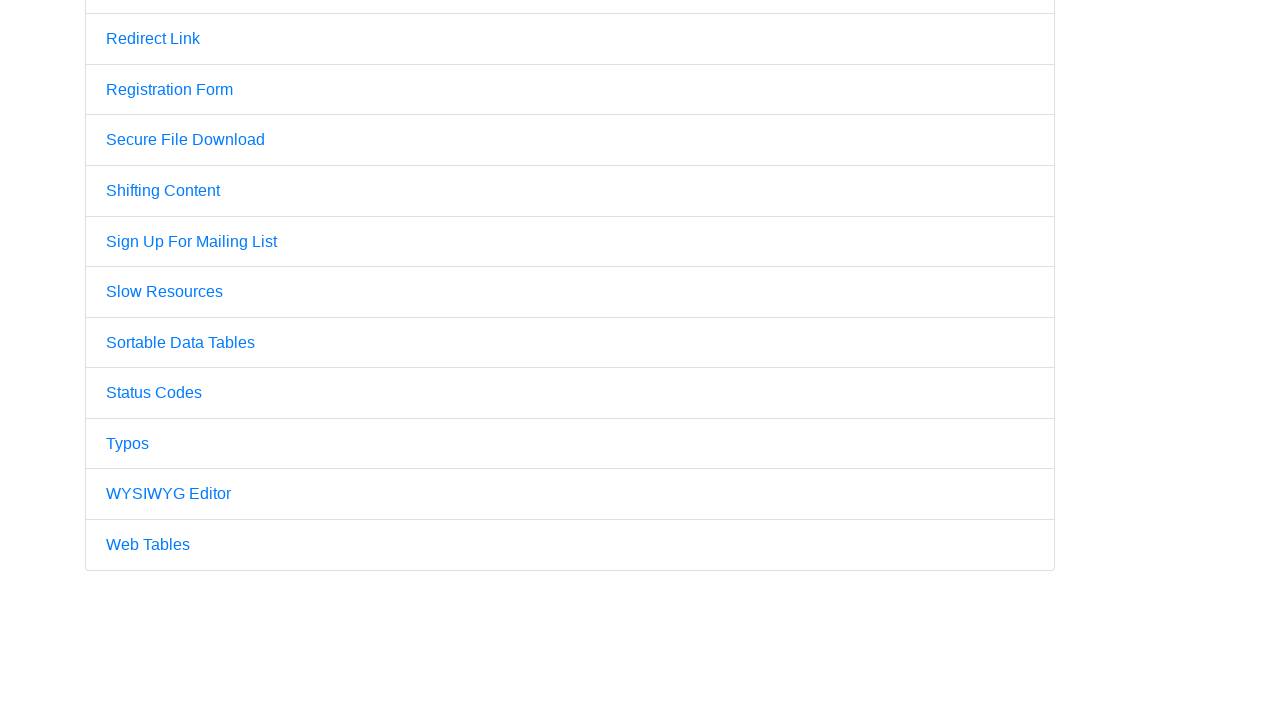

Pressed PAGE_UP key second time
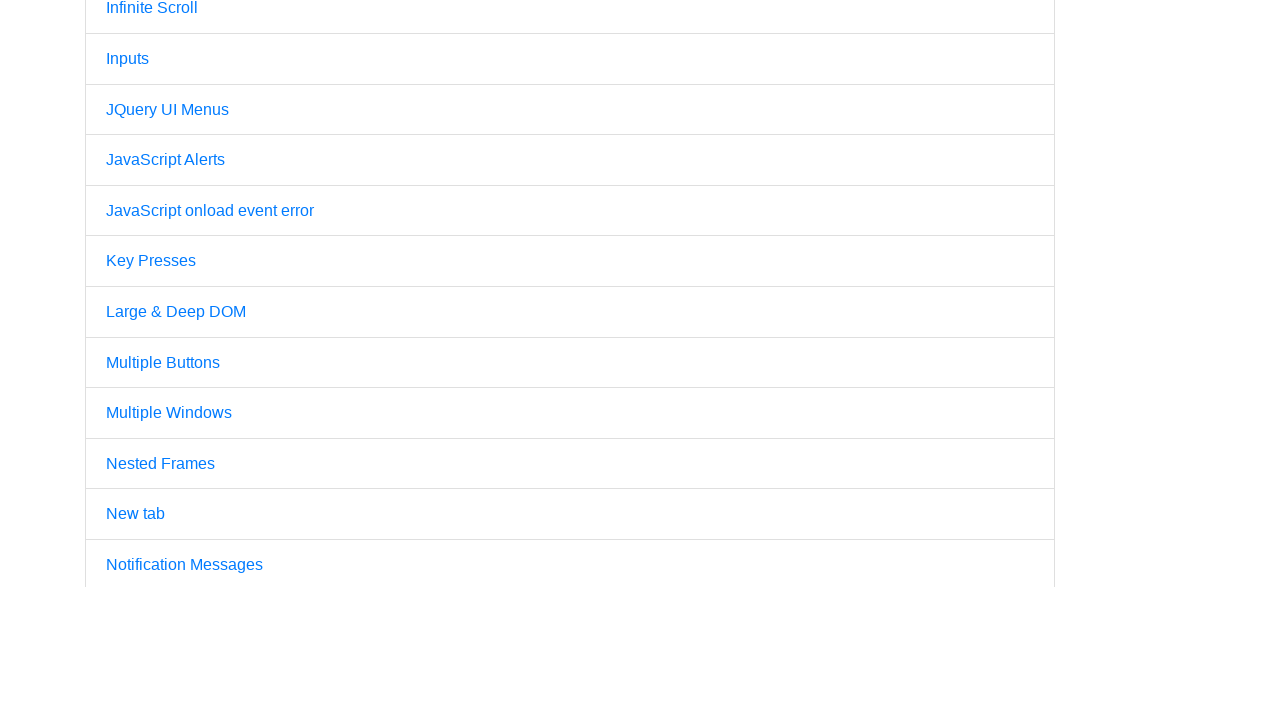

Pressed PAGE_UP key third time
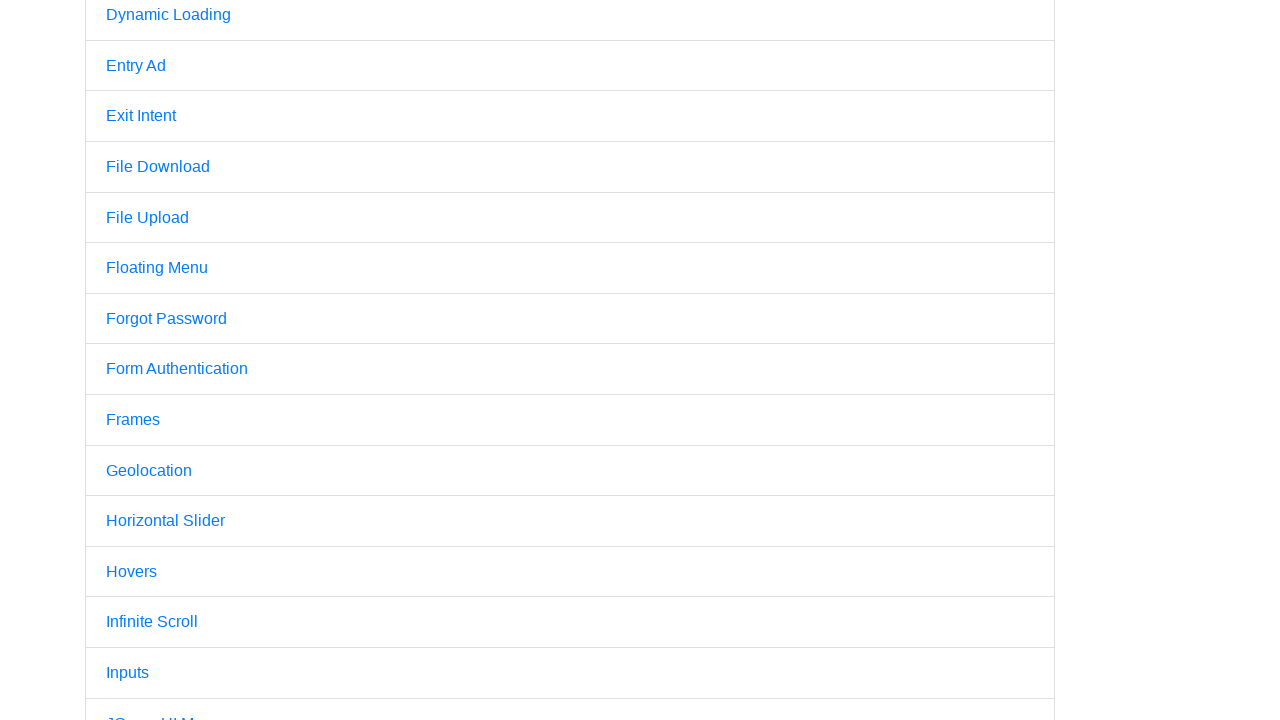

Scrolled to Home link to verify it is visible
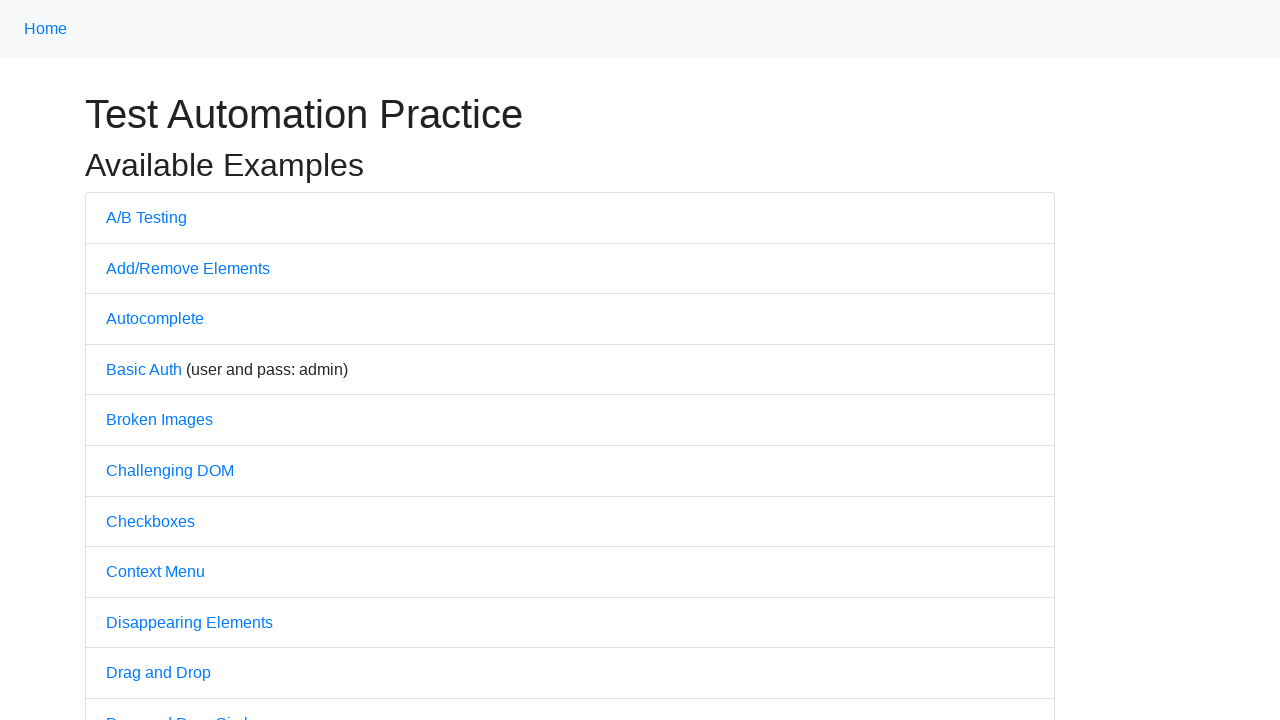

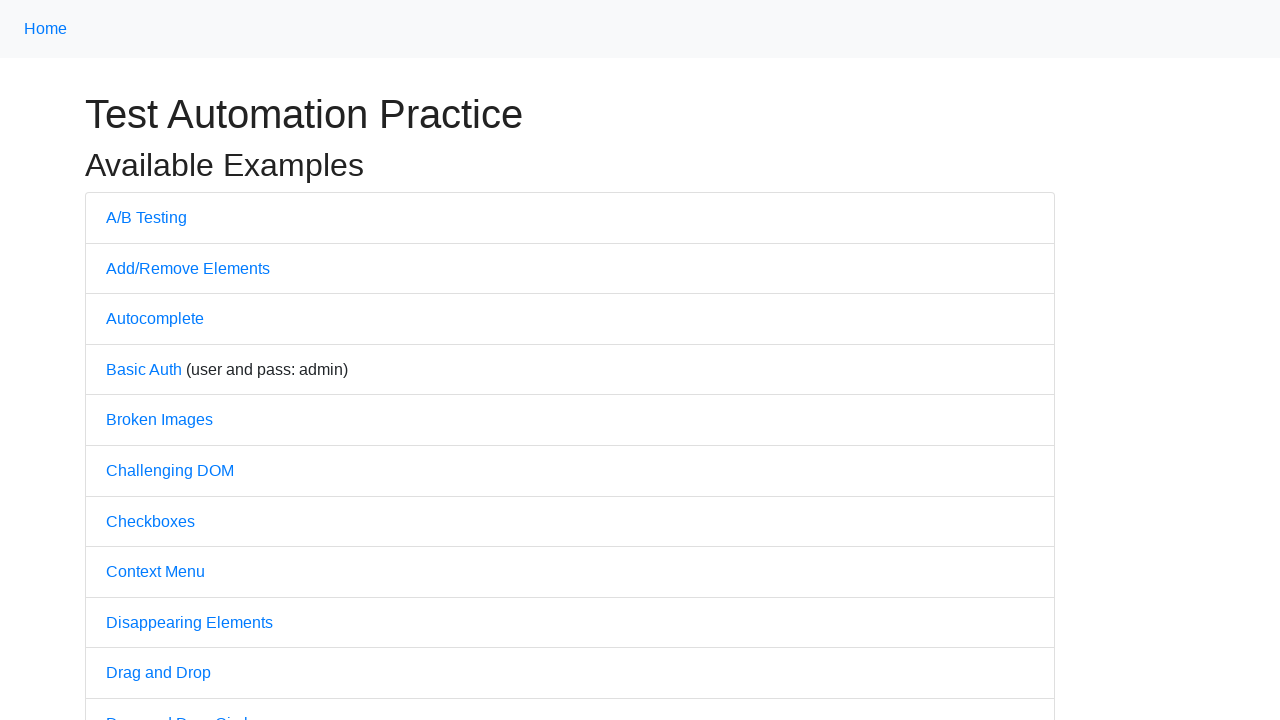